Tests the Feedback link in Discord's support dropdown menu by hovering over the dropdown trigger and clicking the Feedback option.

Starting URL: https://discord.com/

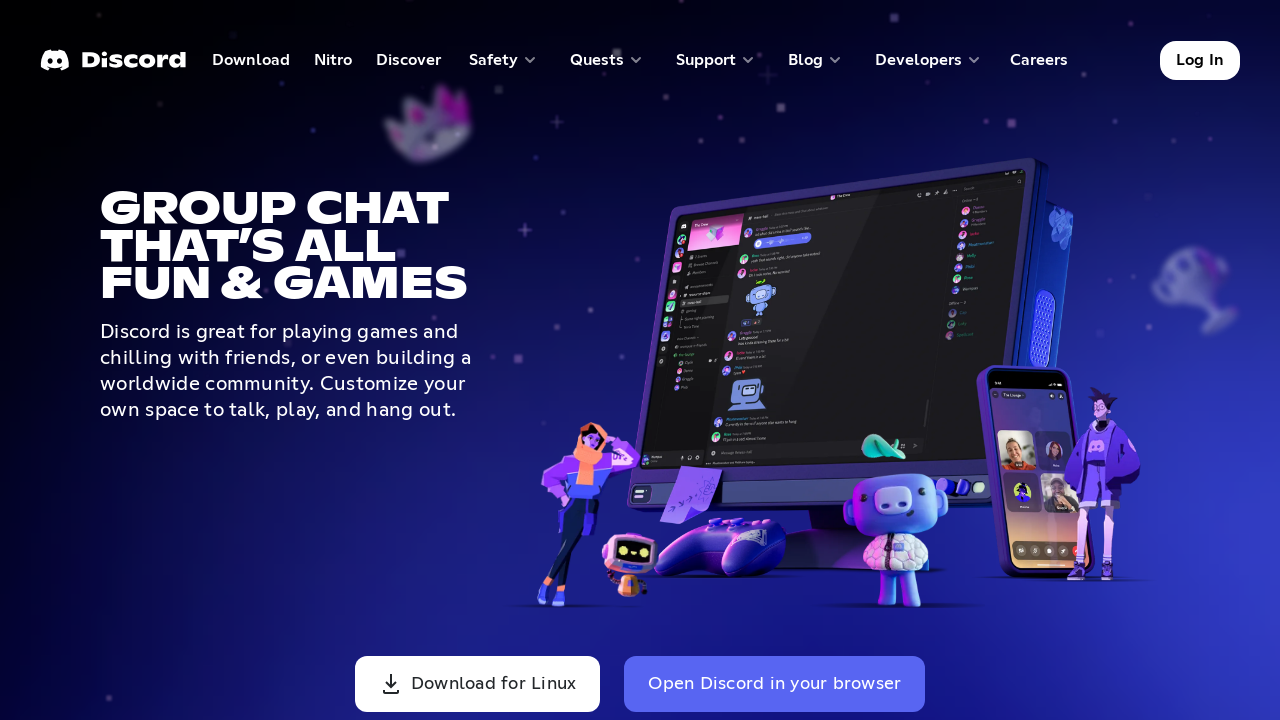

Navigated to Discord home page
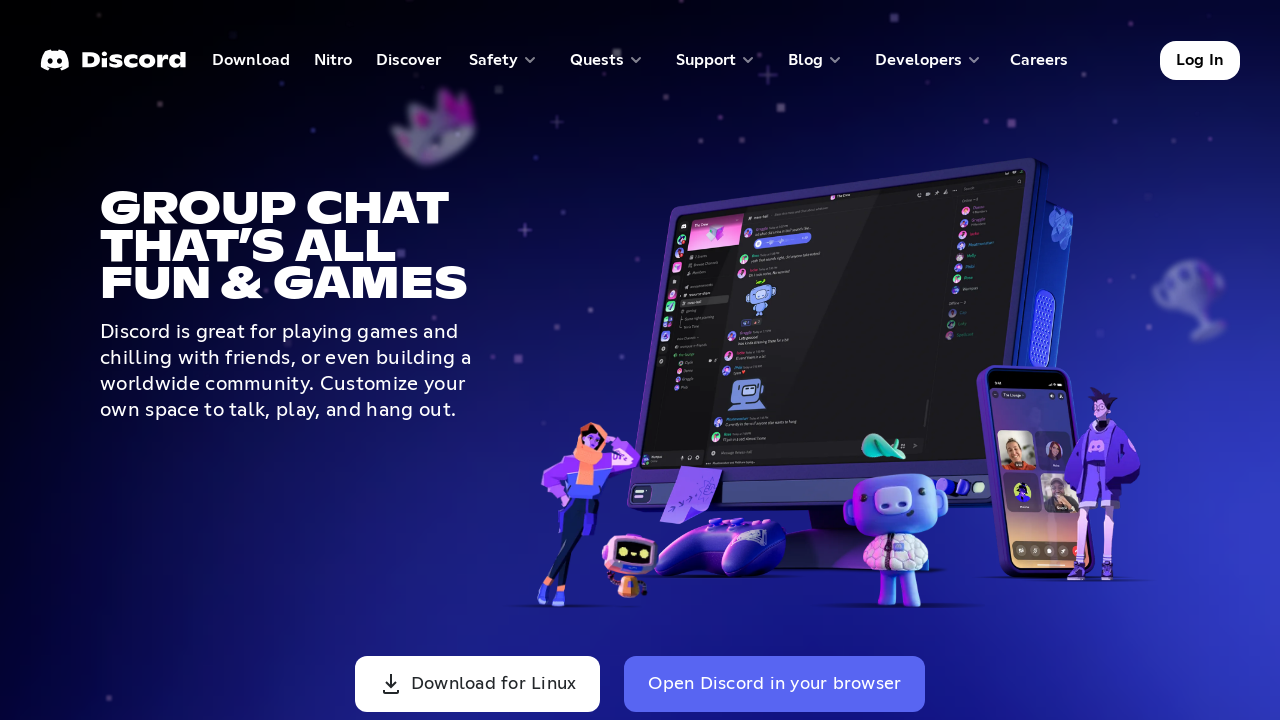

Hovered over support dropdown trigger at (716, 60) on #w-dropdown-toggle-2
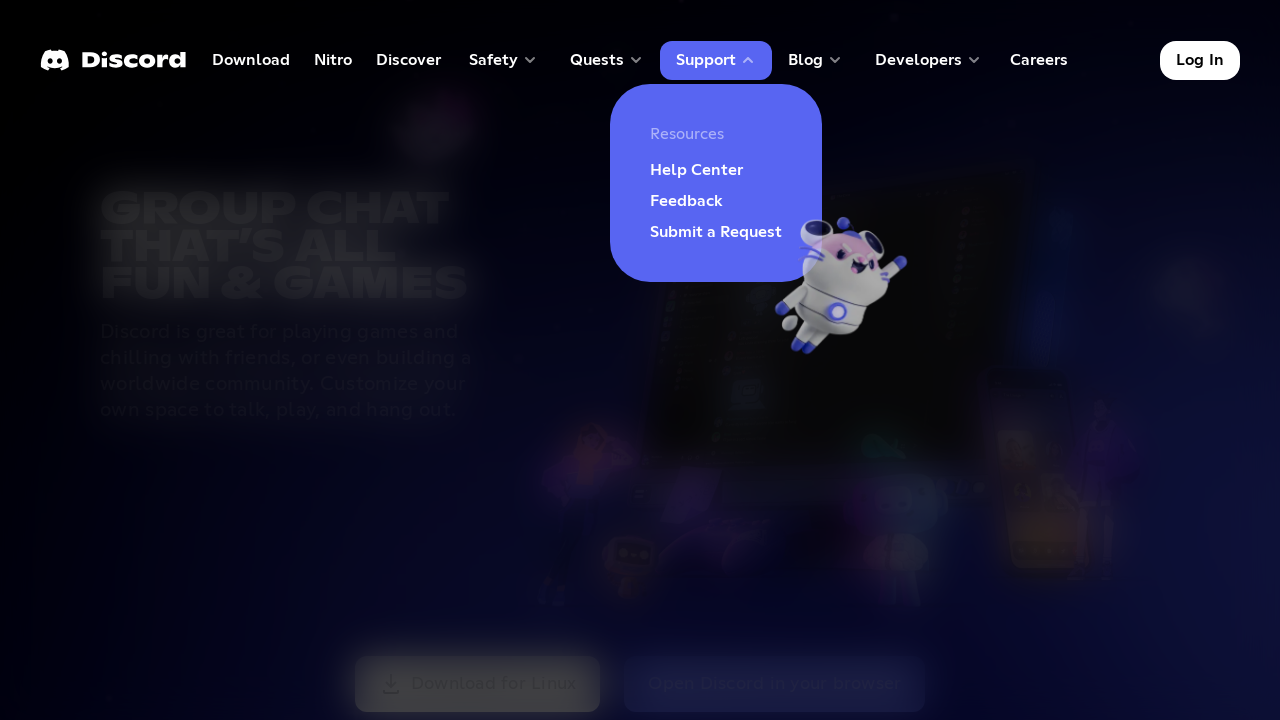

Waited 1000ms for dropdown to appear
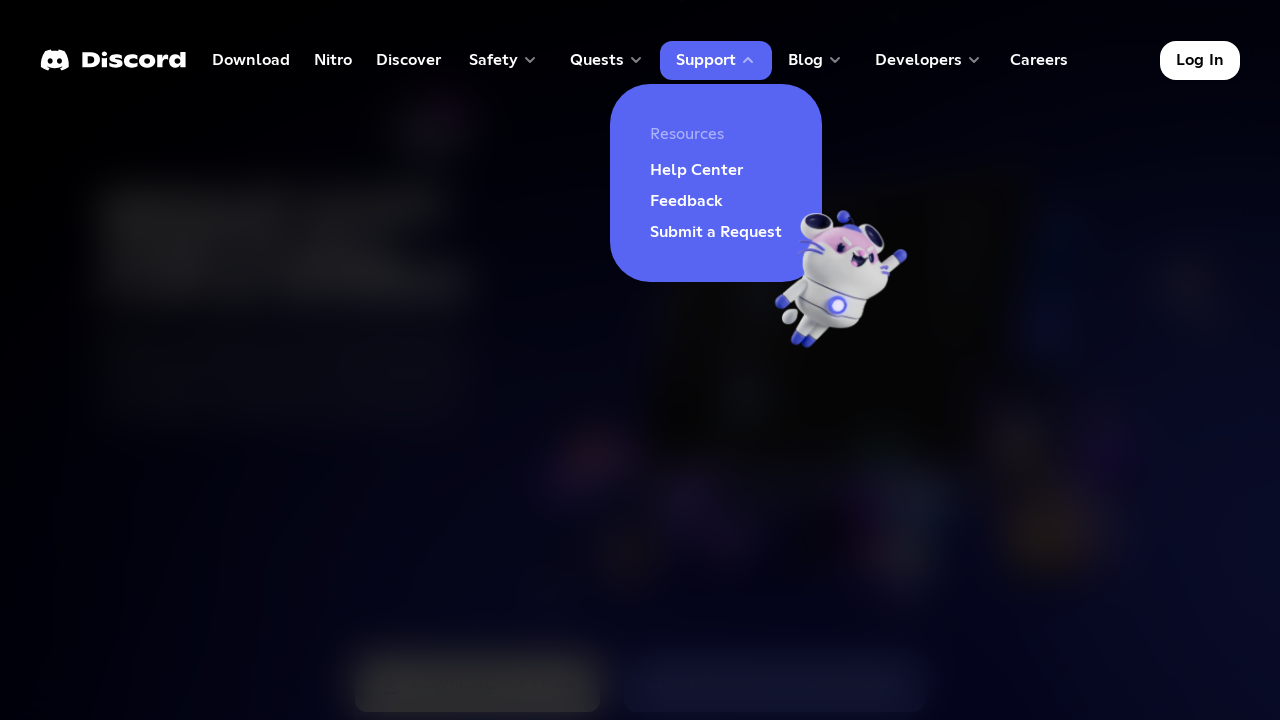

Clicked Feedback link in dropdown menu at (716, 202) on text=Feedback
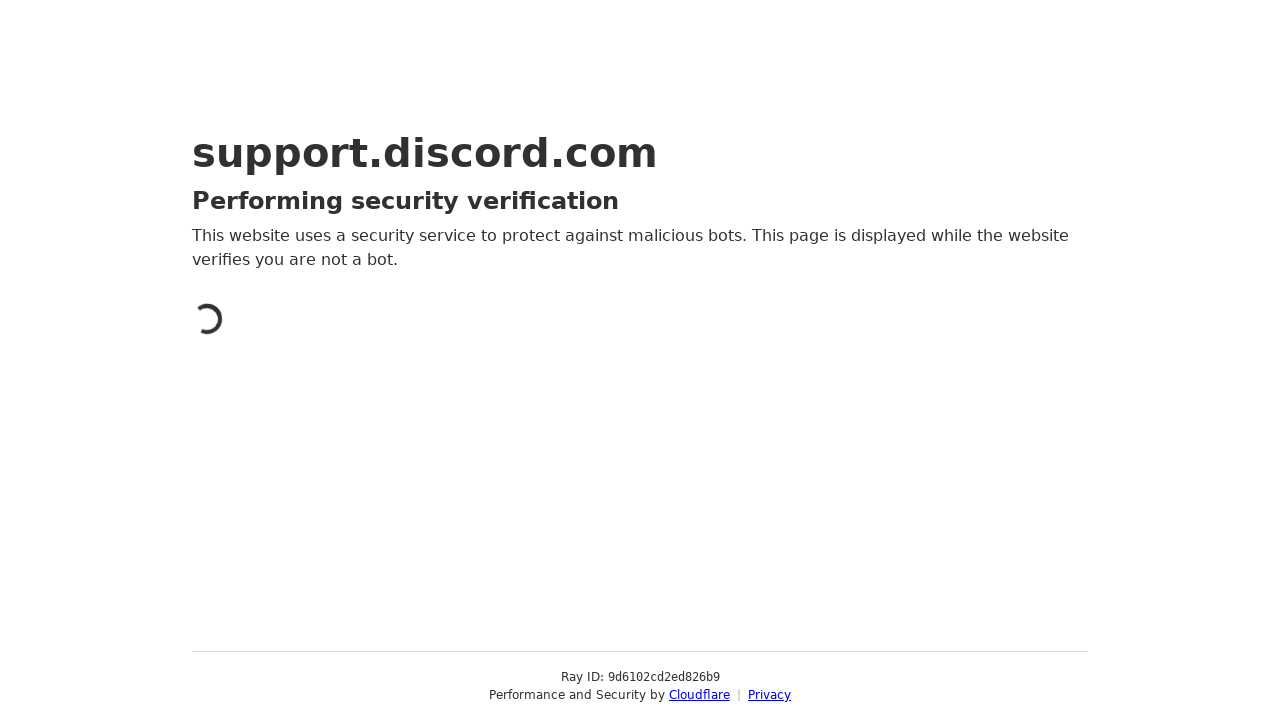

Navigated to community topics page
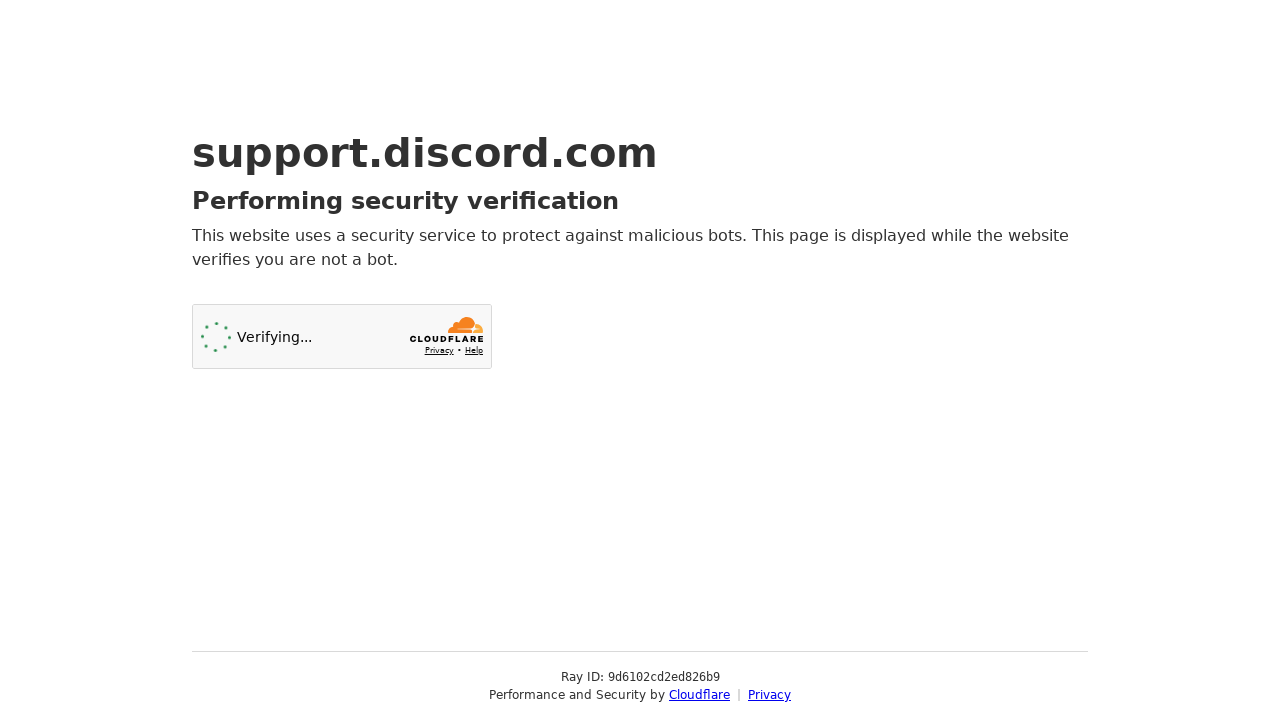

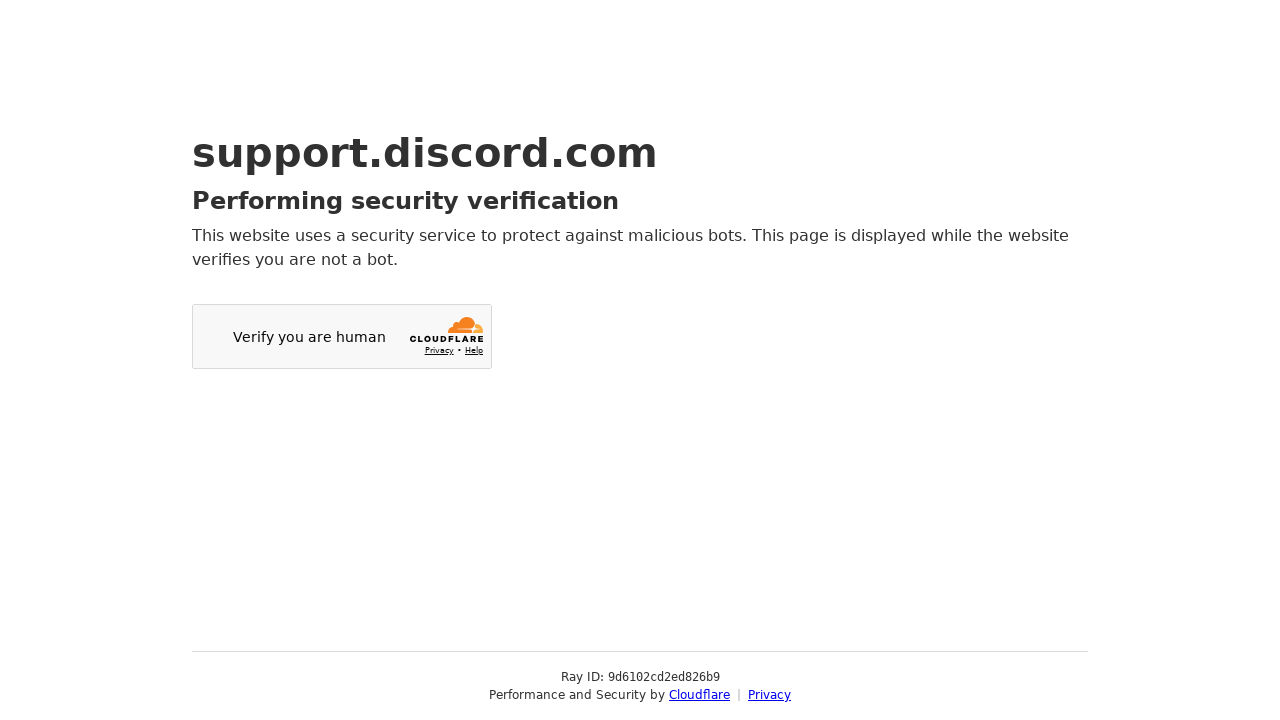